Tests the datepicker functionality by entering a date value into the datepicker input field and pressing Enter to confirm the selection.

Starting URL: https://formy-project.herokuapp.com/datepicker

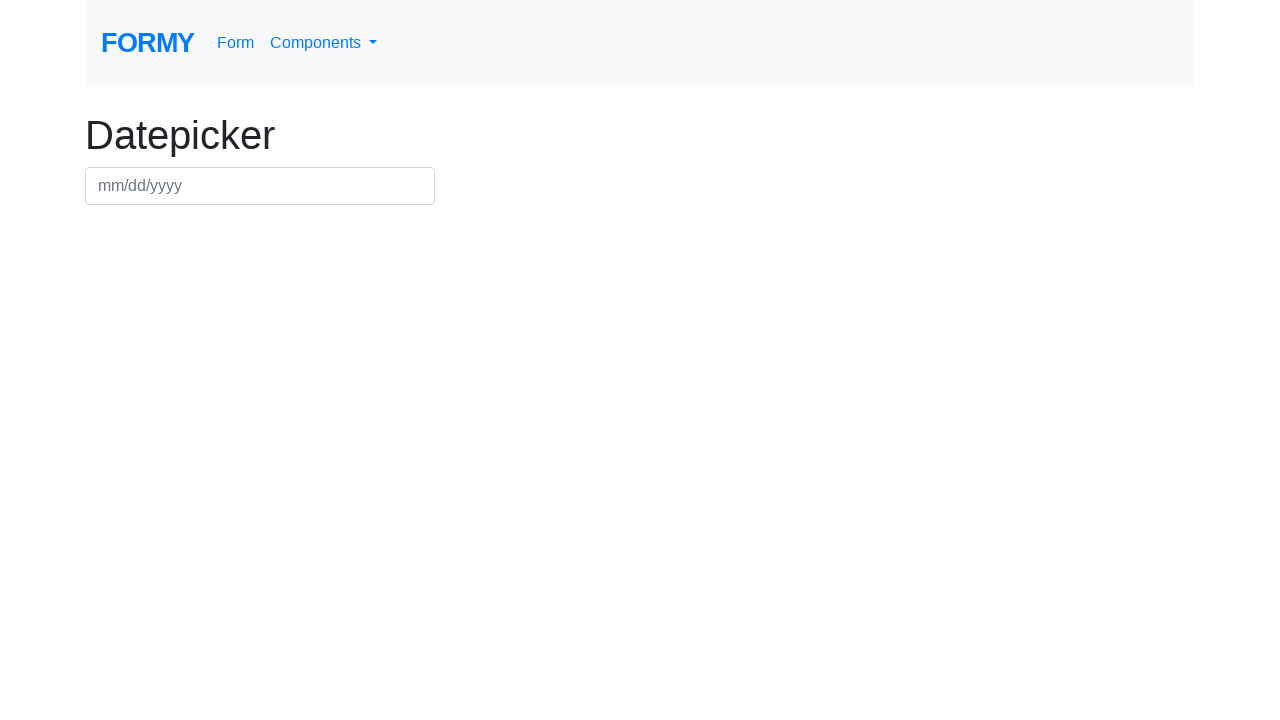

Filled datepicker field with date 03/15/2024 on #datepicker
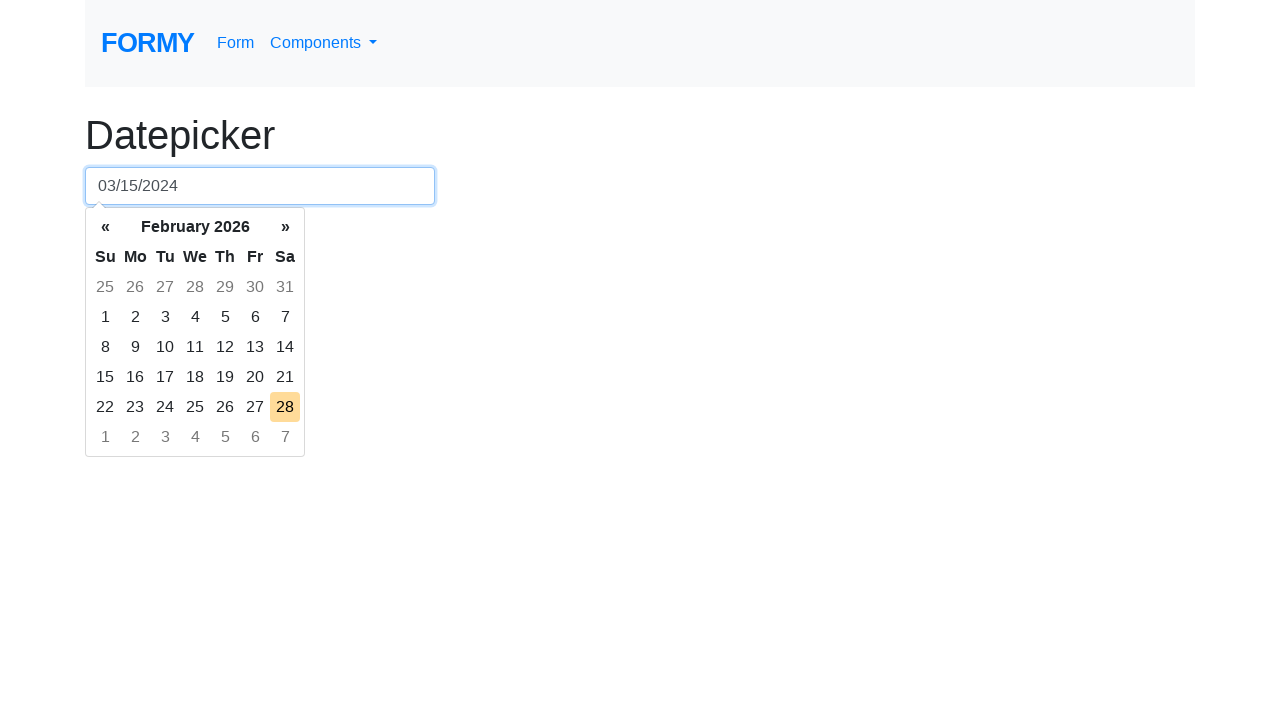

Pressed Enter to confirm date selection on #datepicker
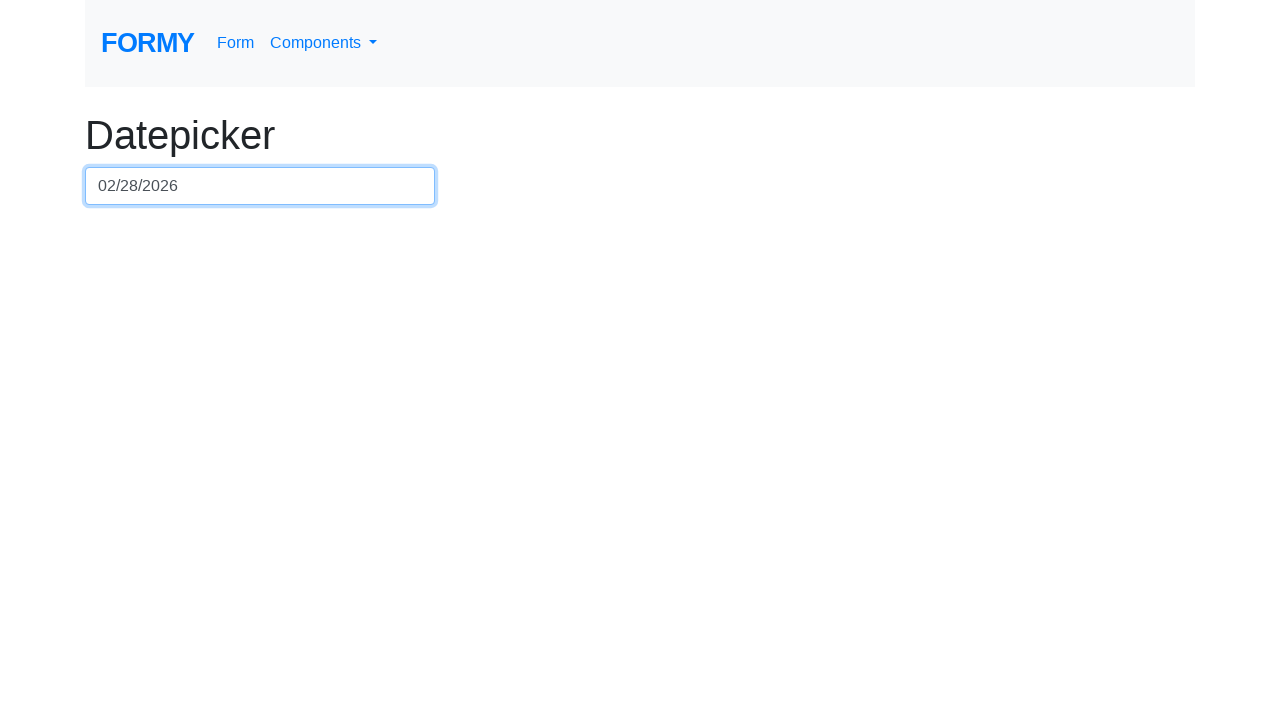

Waited 500ms for datepicker to process
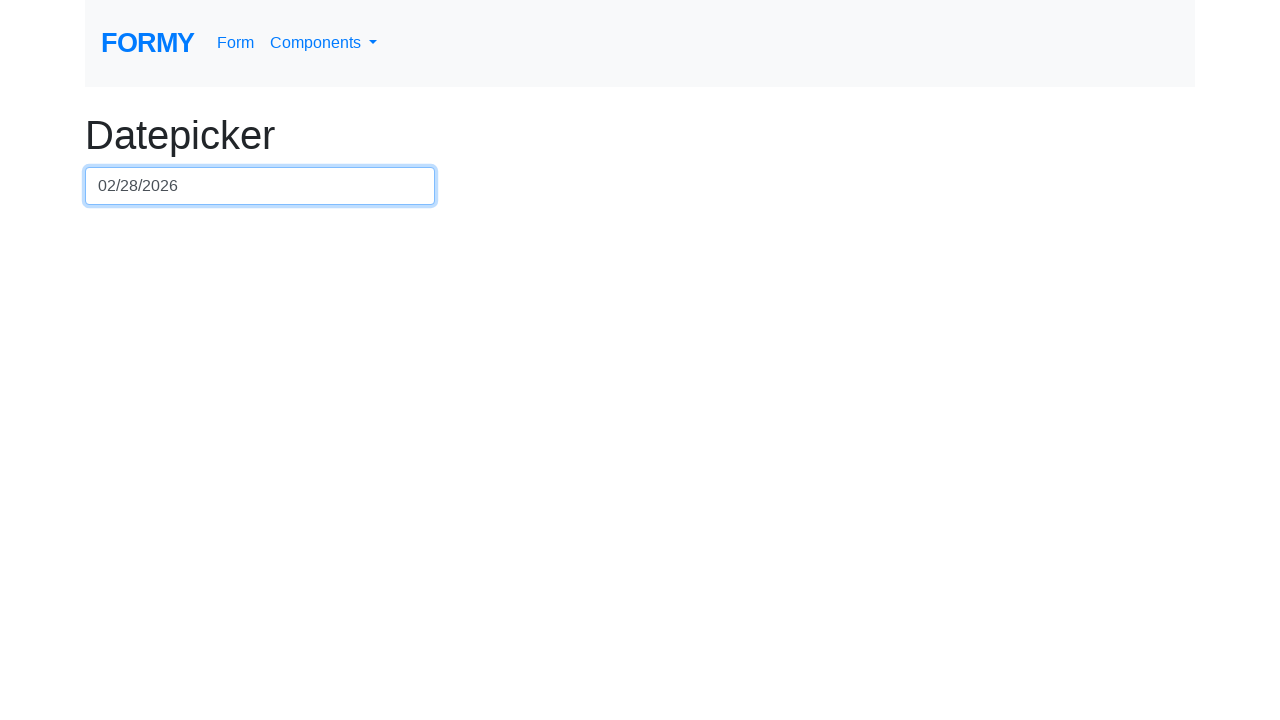

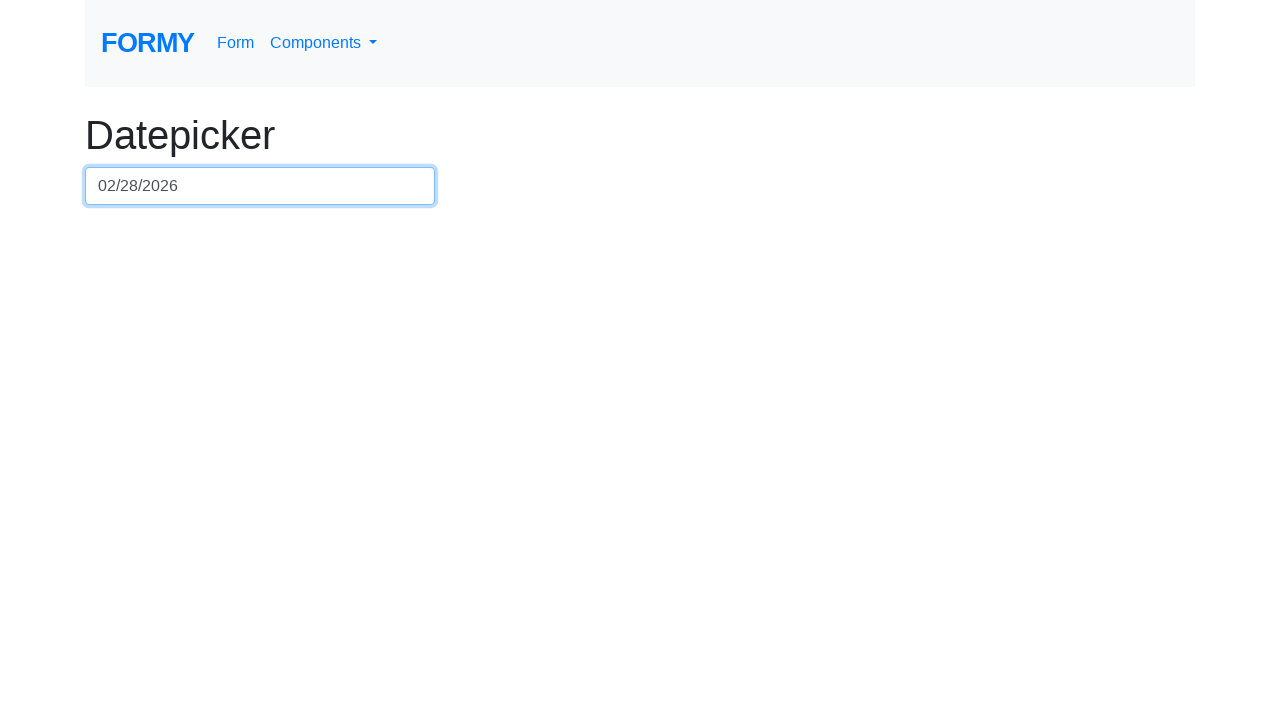